Tests that Clear completed button is hidden when there are no completed items

Starting URL: https://demo.playwright.dev/todomvc

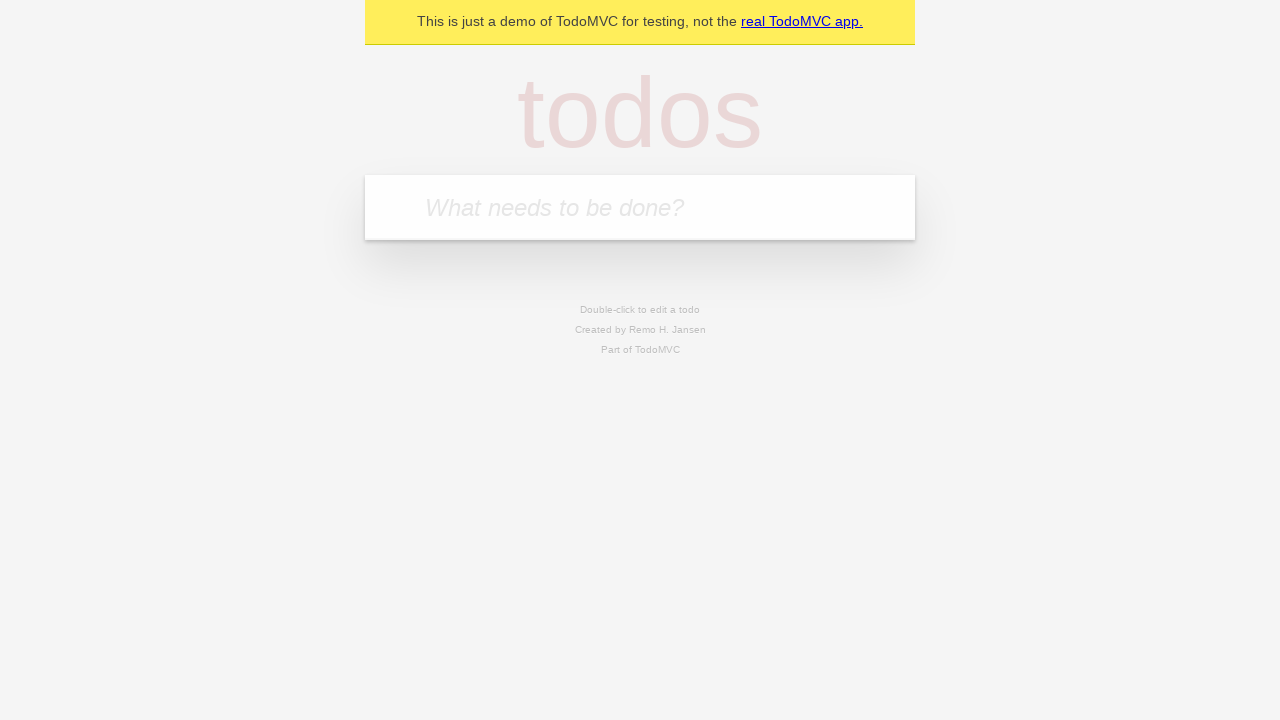

Filled todo input with 'buy some cheese' on internal:attr=[placeholder="What needs to be done?"i]
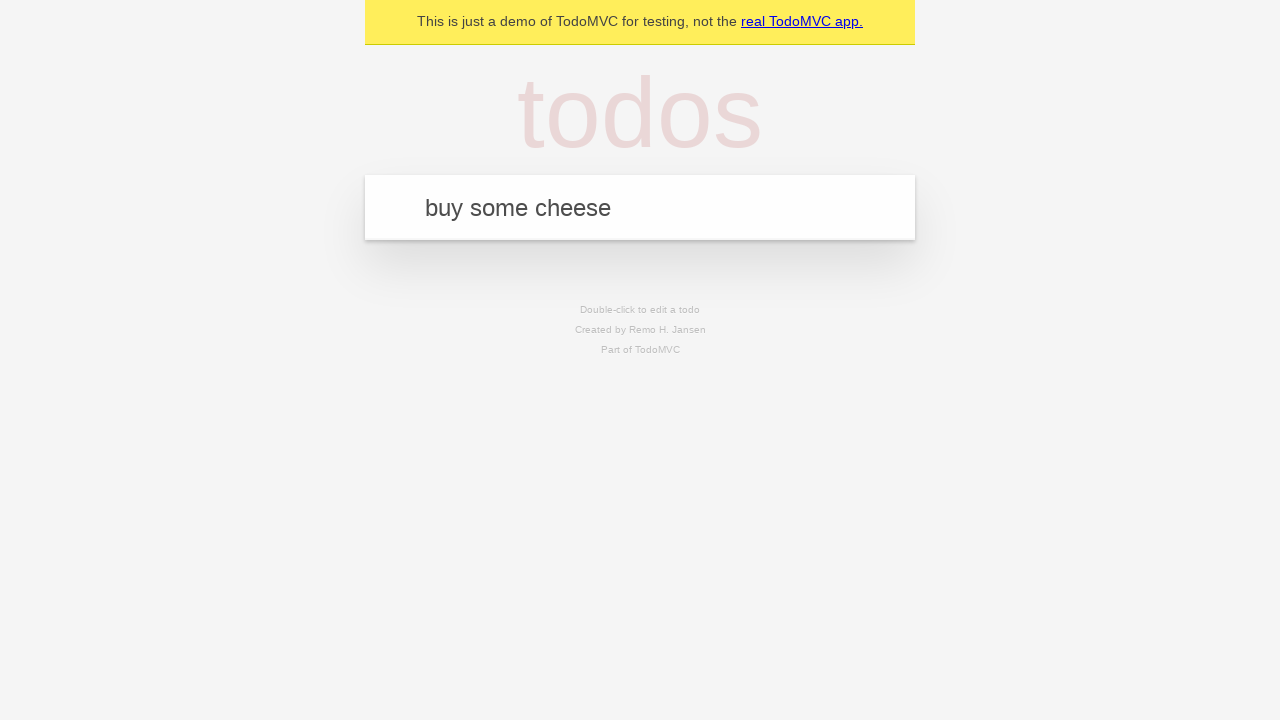

Pressed Enter to add first todo on internal:attr=[placeholder="What needs to be done?"i]
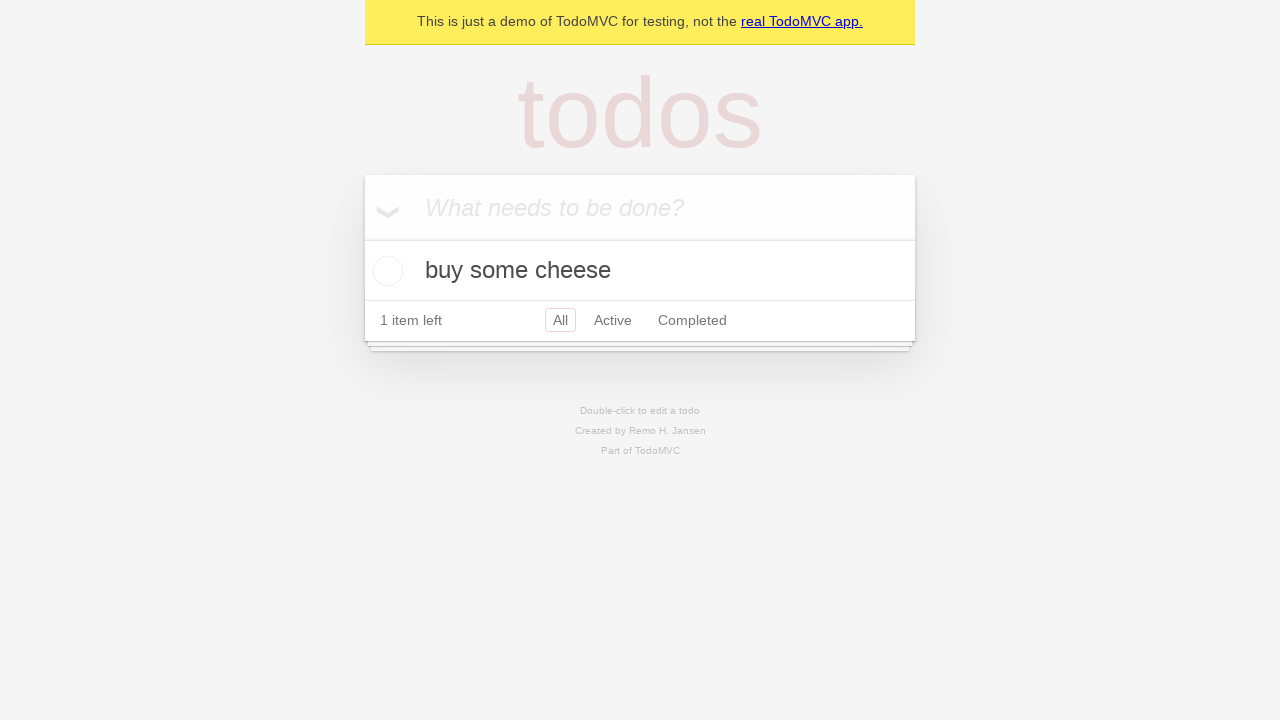

Filled todo input with 'feed the cat' on internal:attr=[placeholder="What needs to be done?"i]
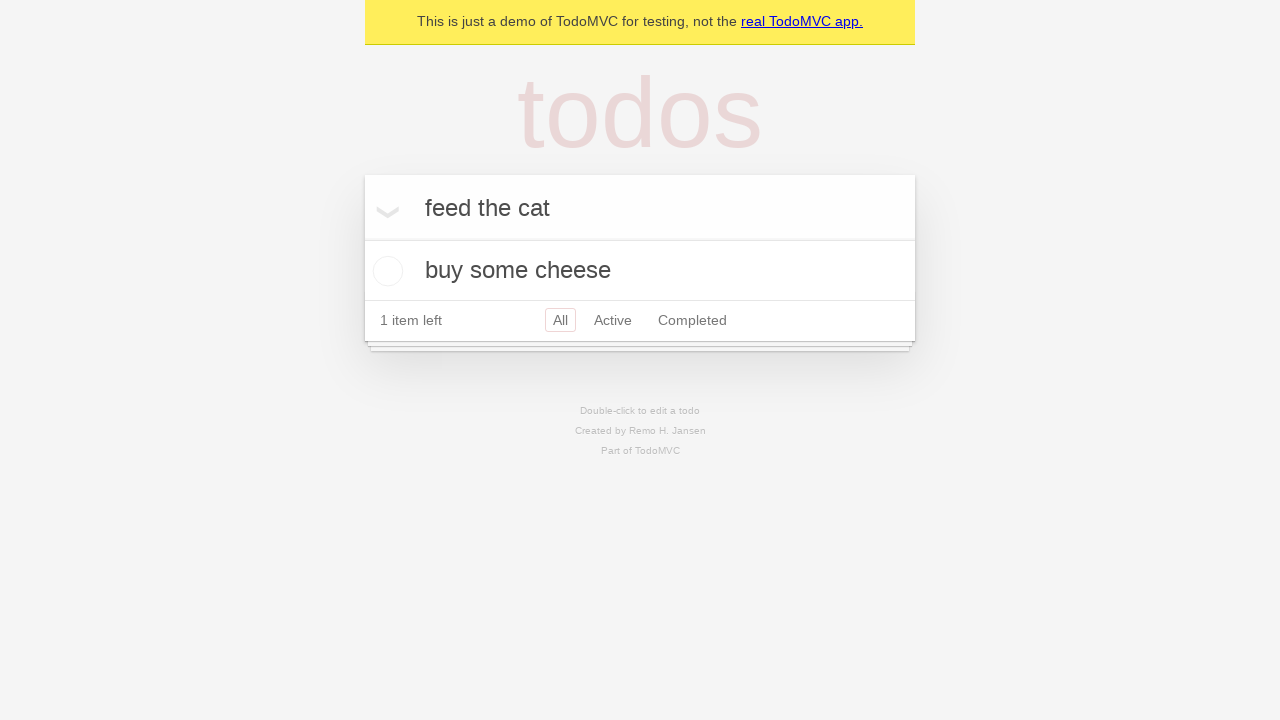

Pressed Enter to add second todo on internal:attr=[placeholder="What needs to be done?"i]
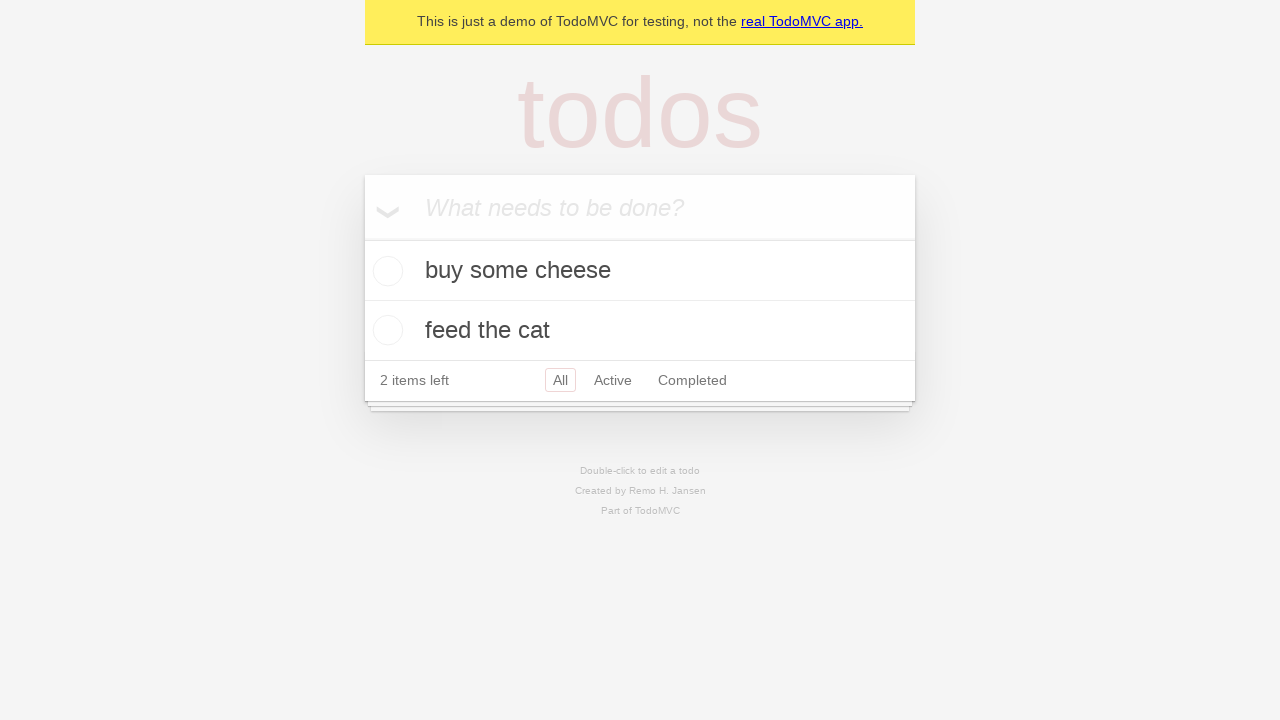

Filled todo input with 'book a doctors appointment' on internal:attr=[placeholder="What needs to be done?"i]
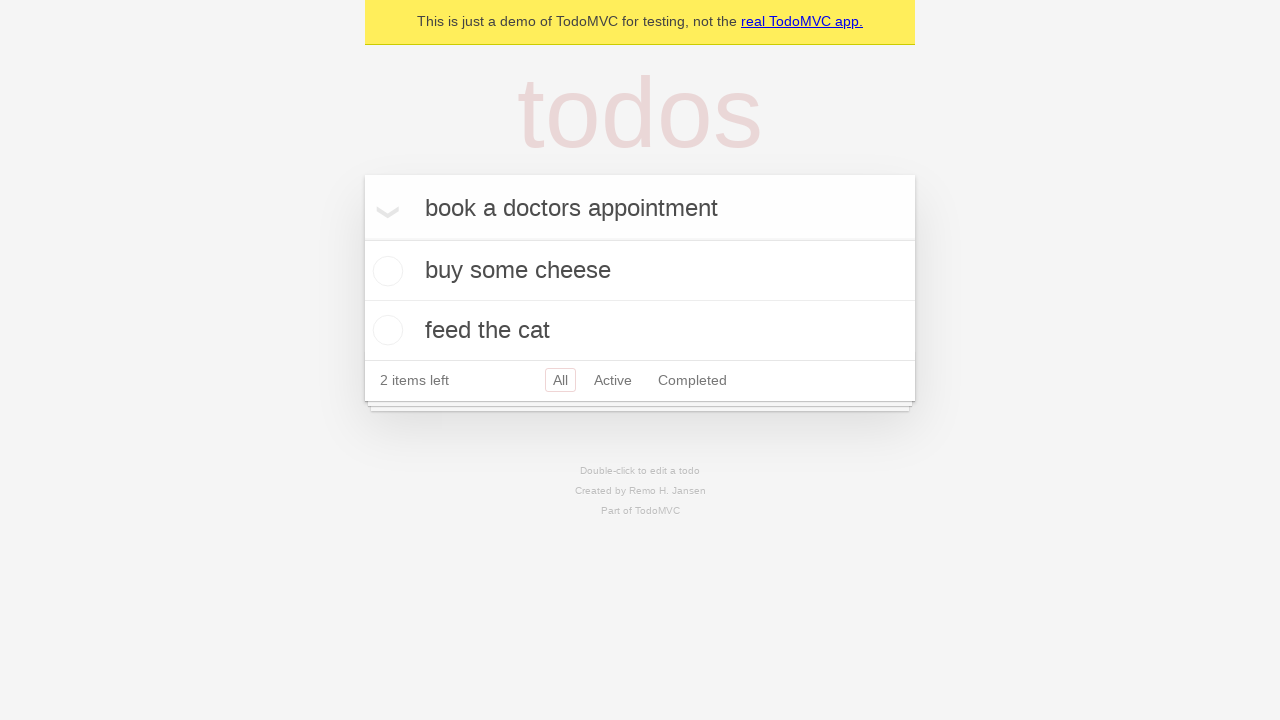

Pressed Enter to add third todo on internal:attr=[placeholder="What needs to be done?"i]
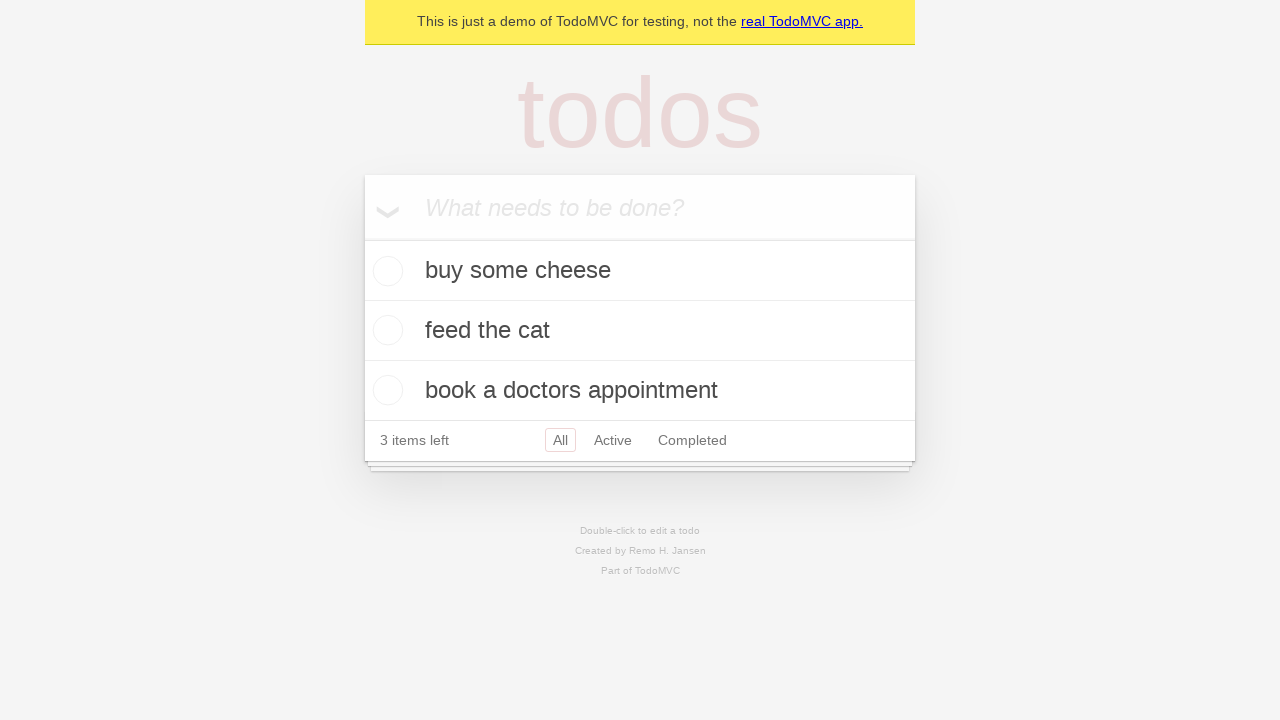

Checked the first todo item at (385, 271) on .todo-list li .toggle >> nth=0
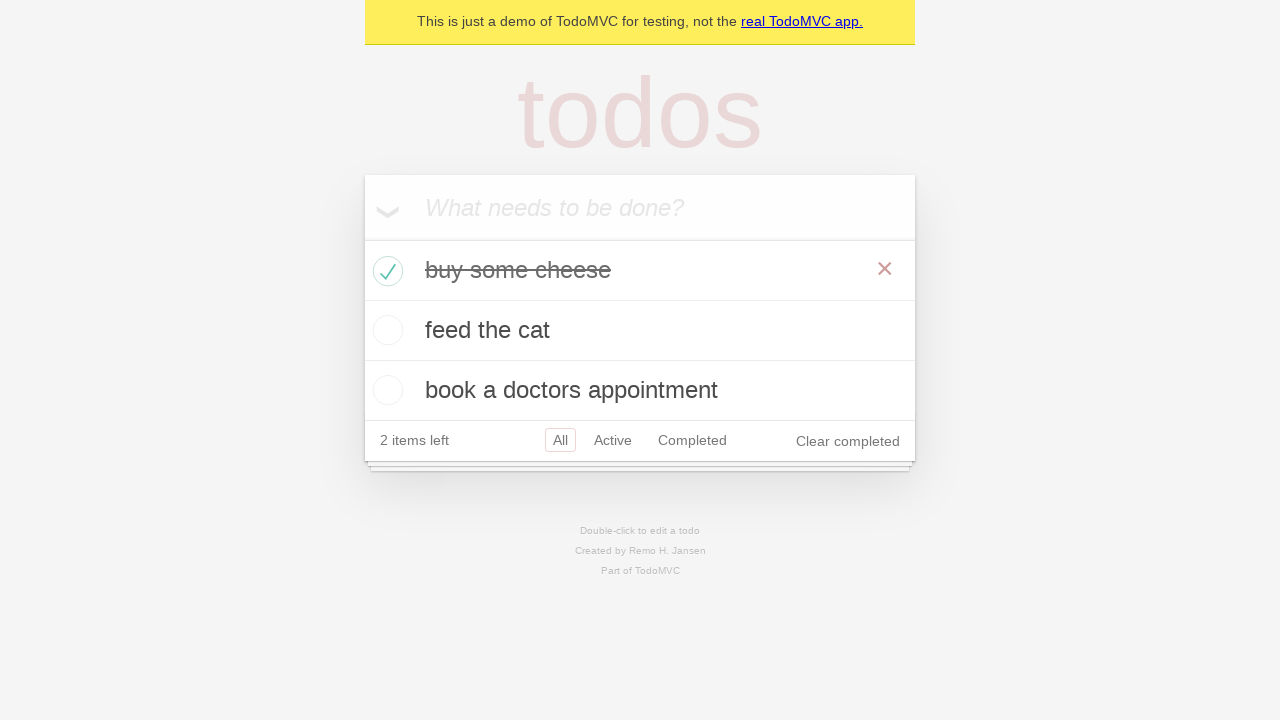

Clicked 'Clear completed' button to remove completed todo at (848, 441) on internal:role=button[name="Clear completed"i]
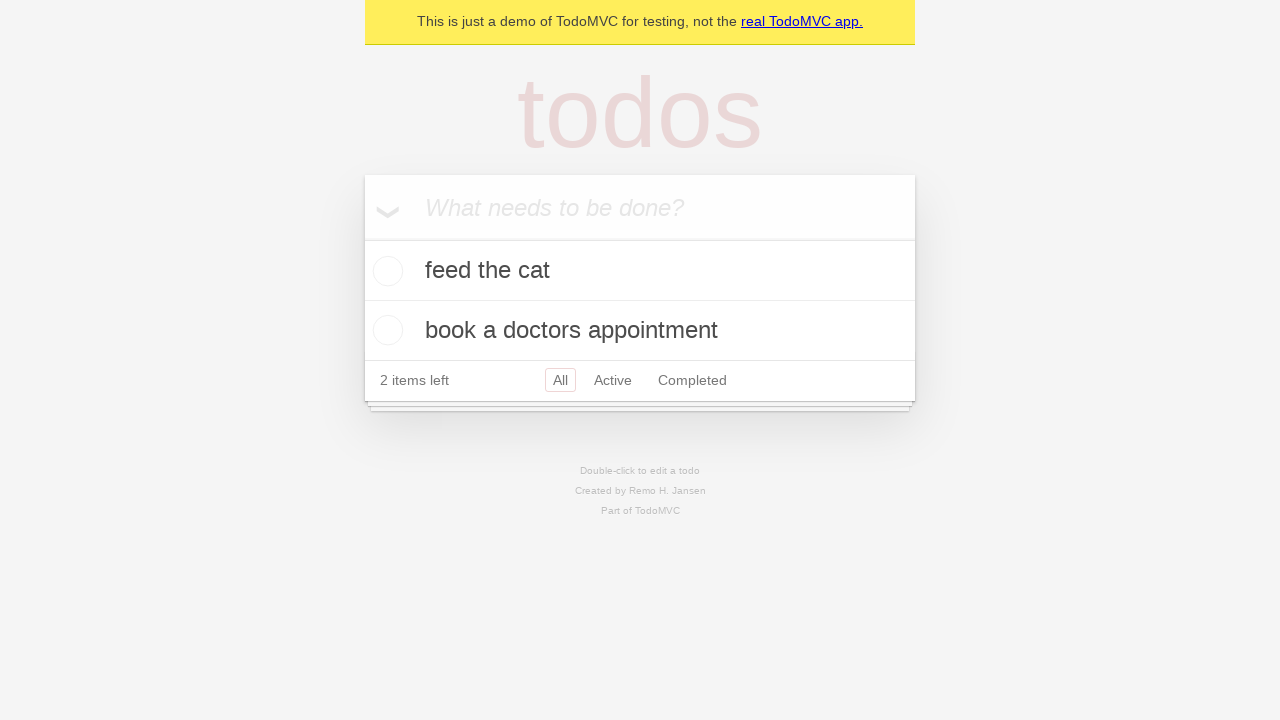

Waited 500ms for 'Clear completed' button to be hidden
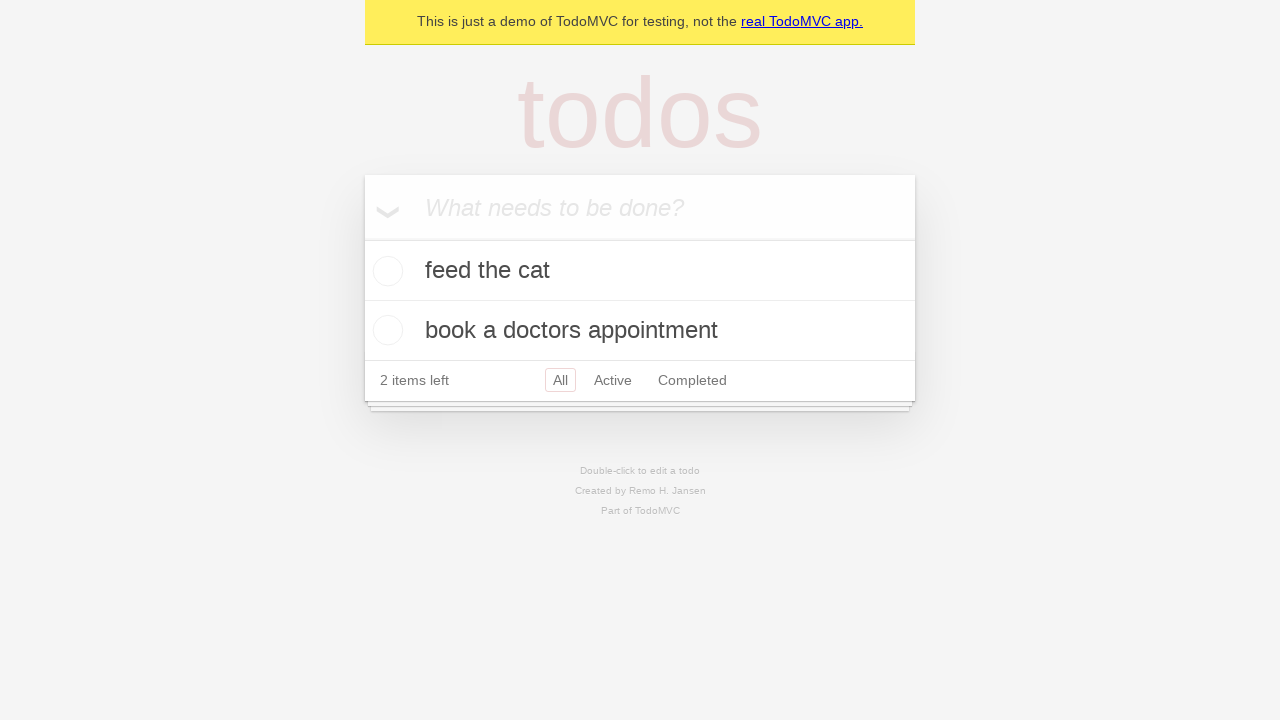

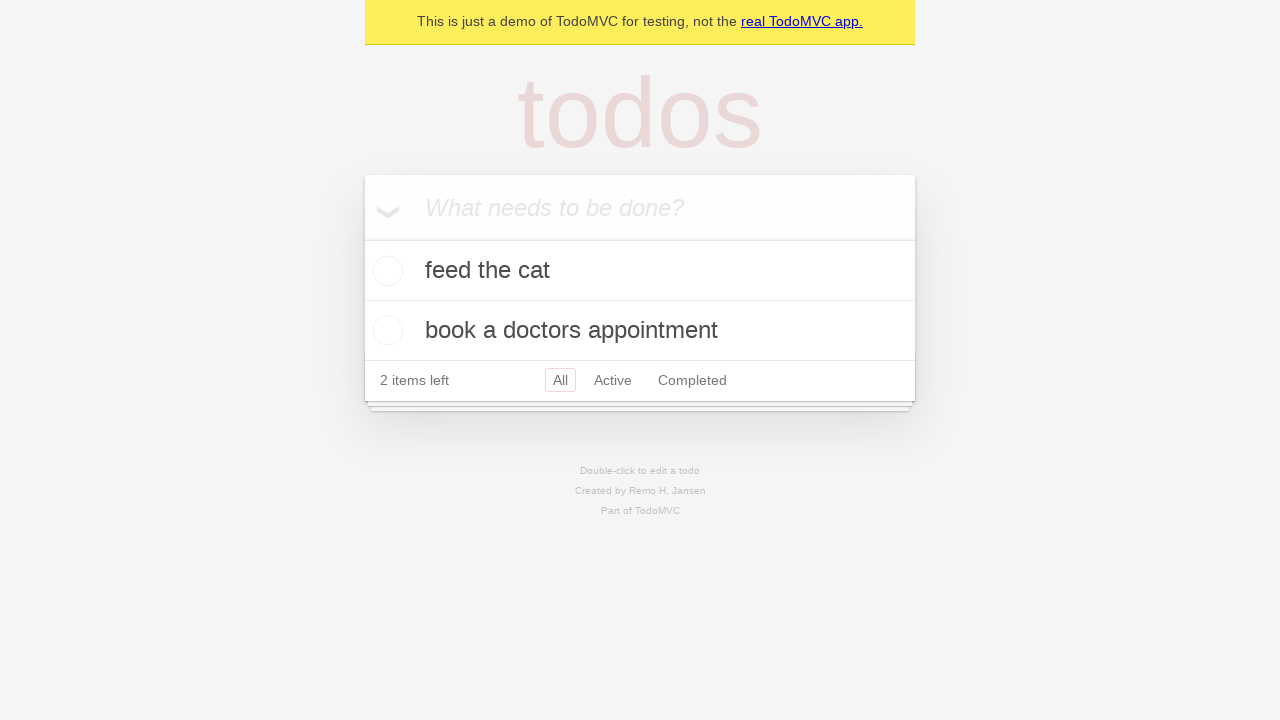